Tests valid form submission with all required fields filled correctly

Starting URL: https://prog-demo-client.botnosticsolutions.ai/

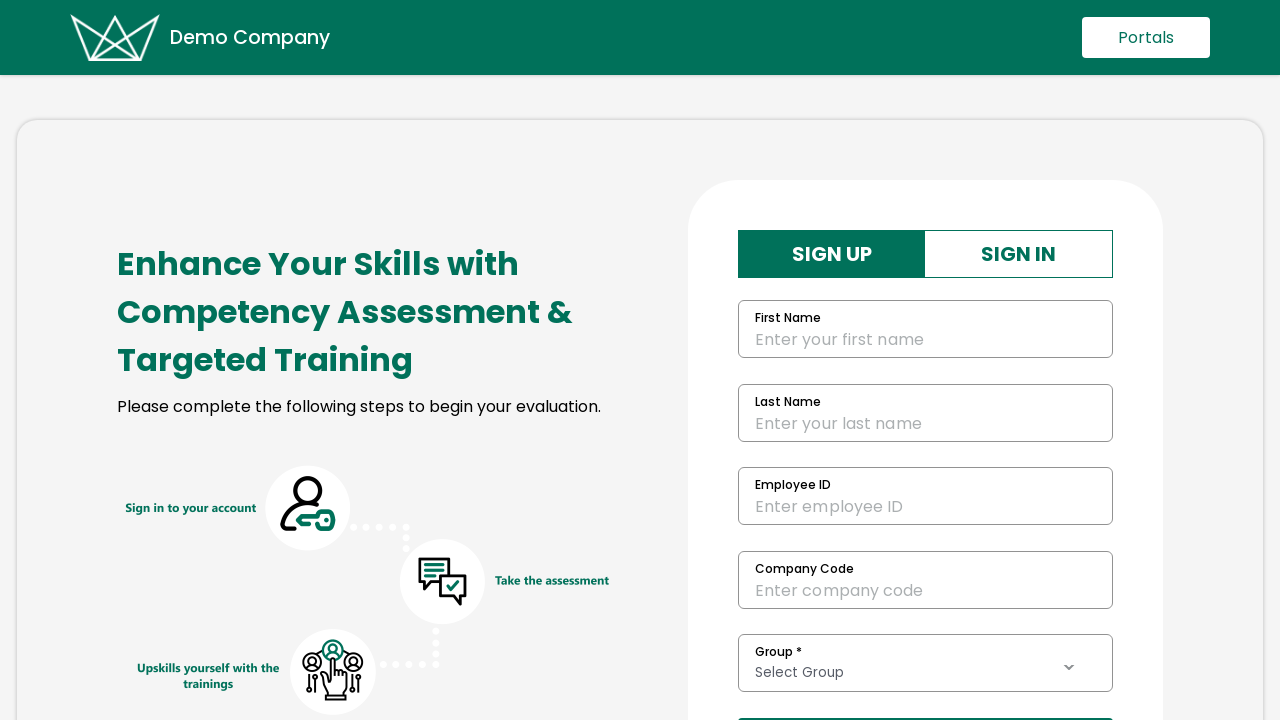

Filled first name field with 'John' on #first_name
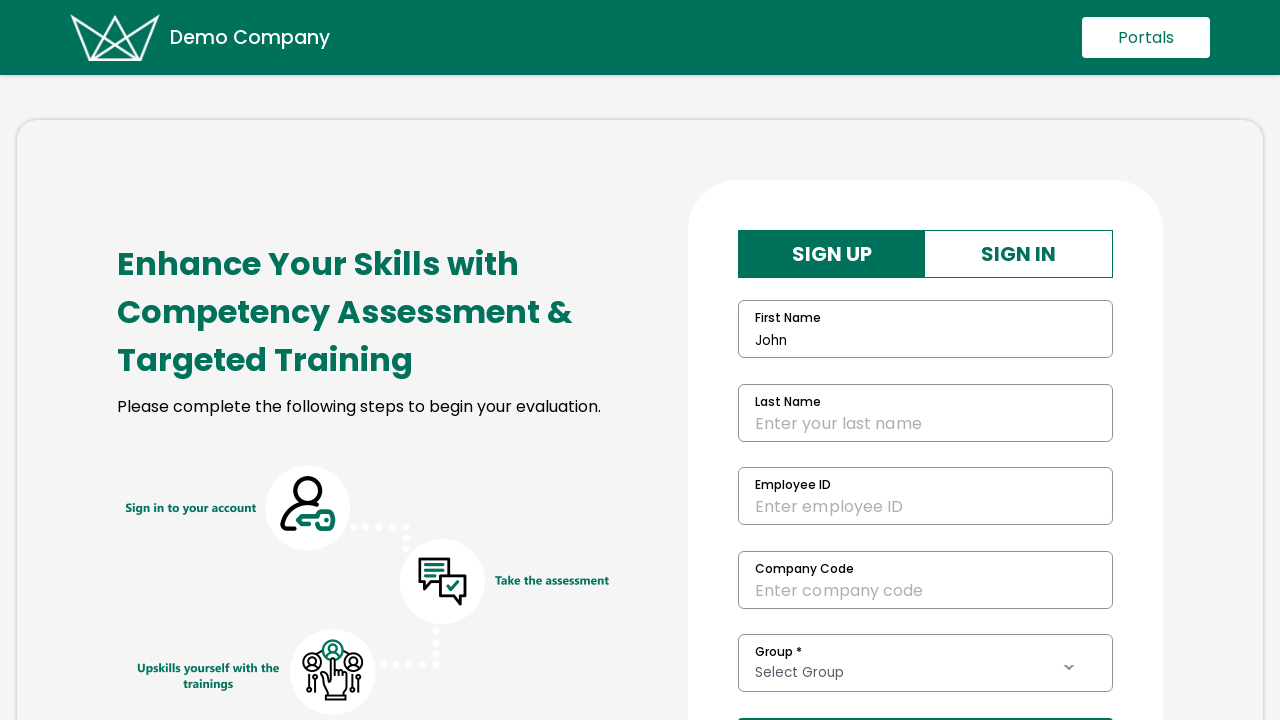

Filled last name field with 'Doe' on #last_name
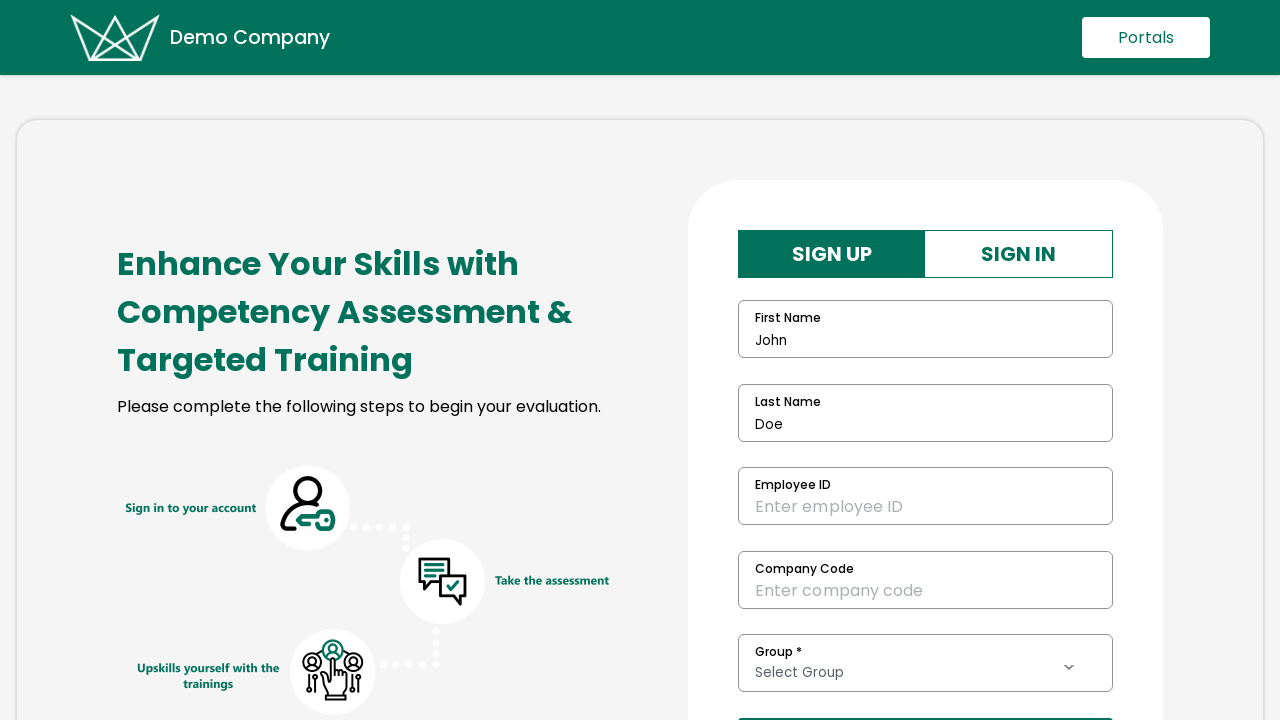

Filled employee ID field with '123' on #emp_id
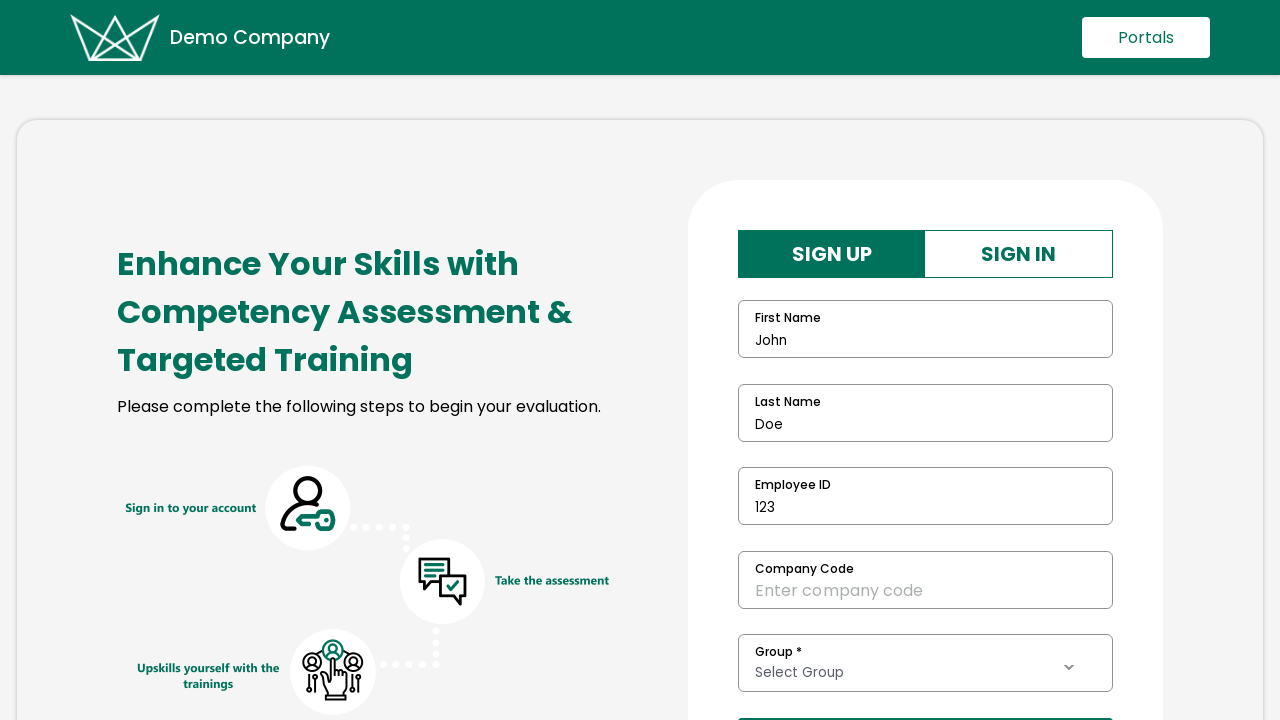

Filled company code field with 'Dem-1692959085' on #company_code
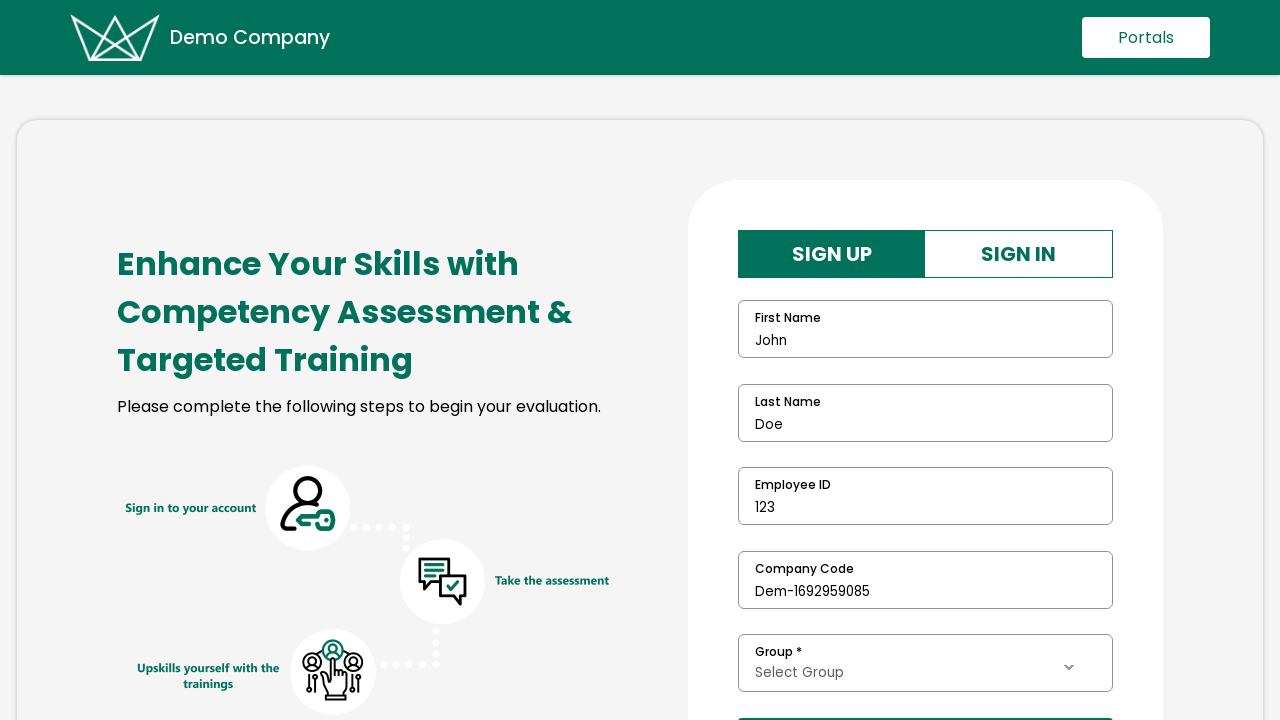

Clicked register submit button at (925, 696) on #register_submit
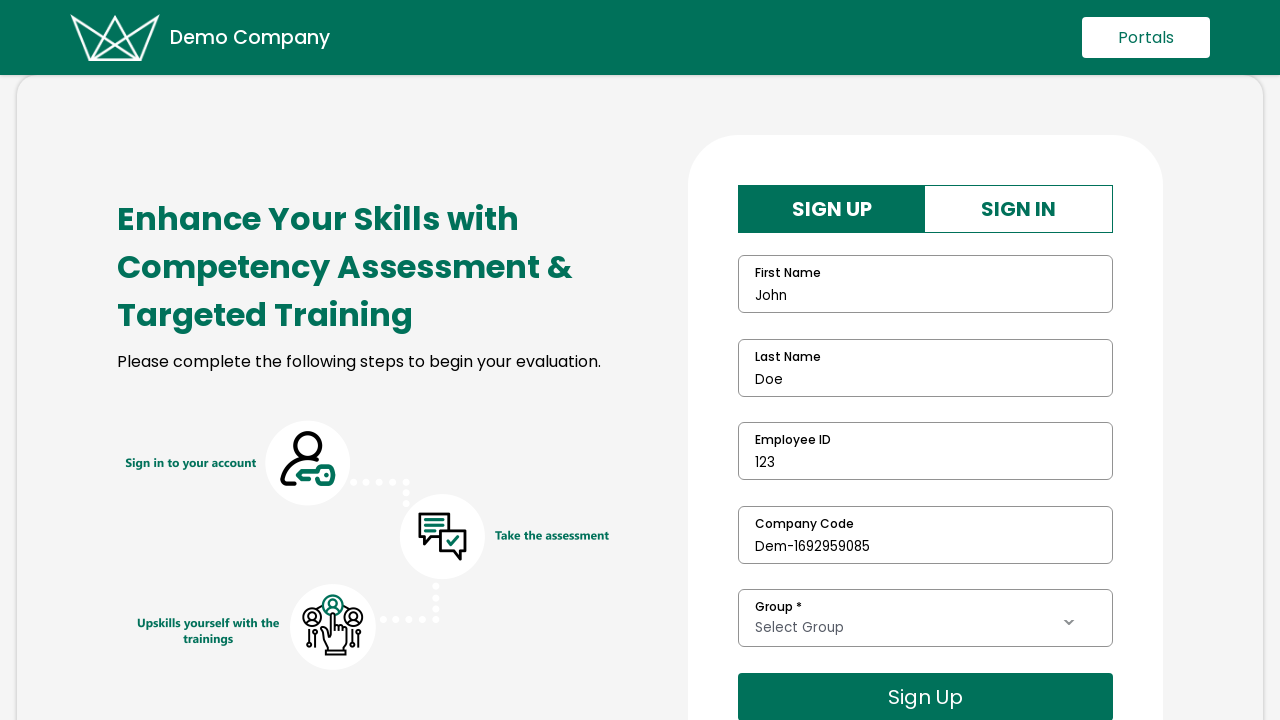

Waited 2 seconds for potential error messages or popups
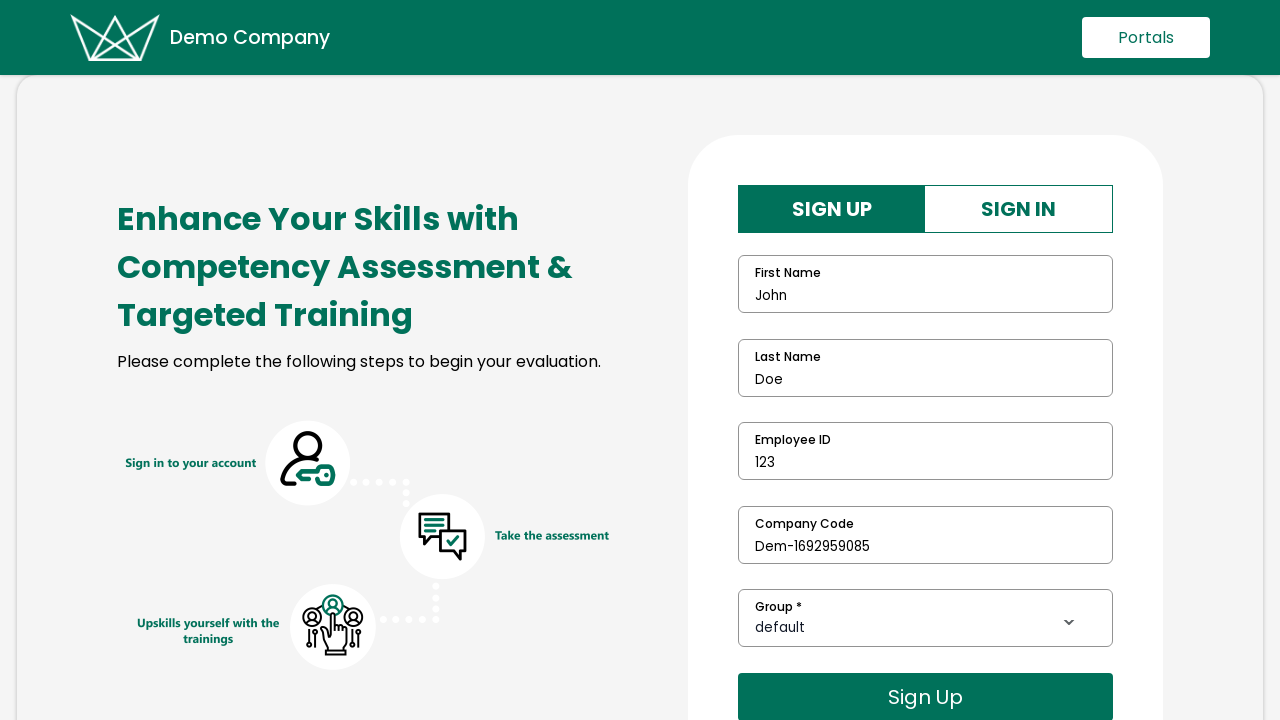

No error elements found - form submitted successfully
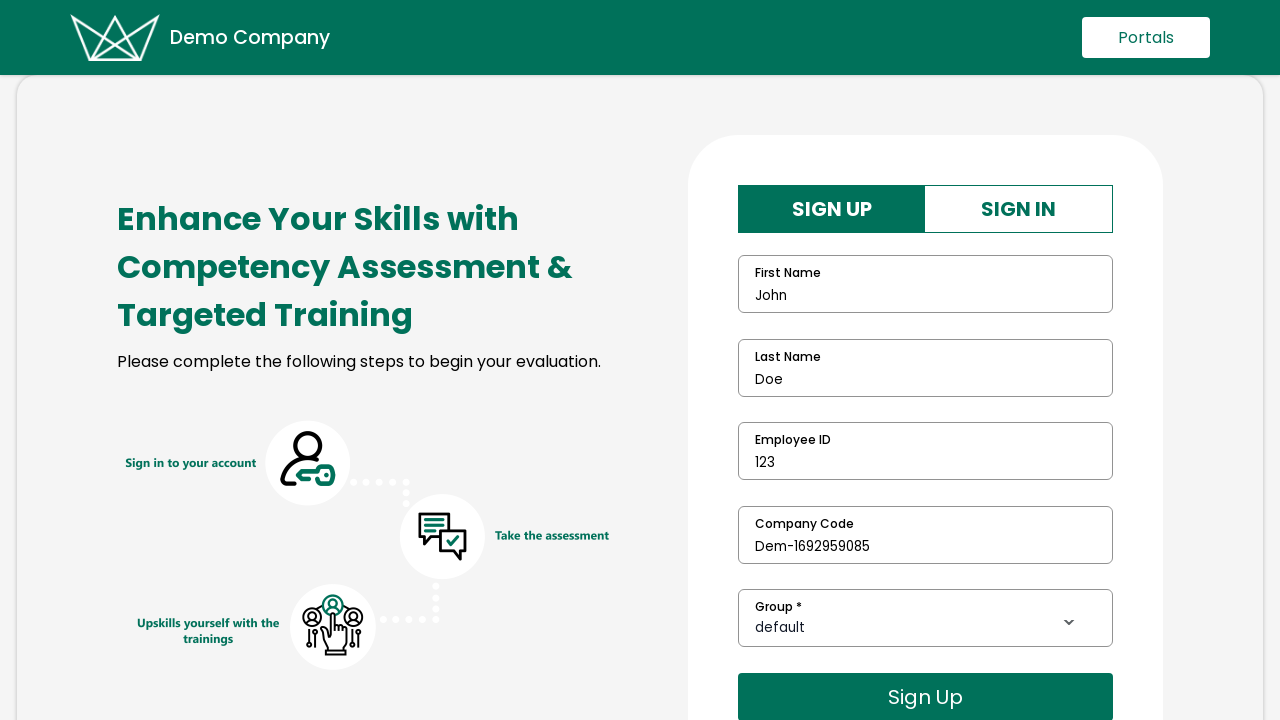

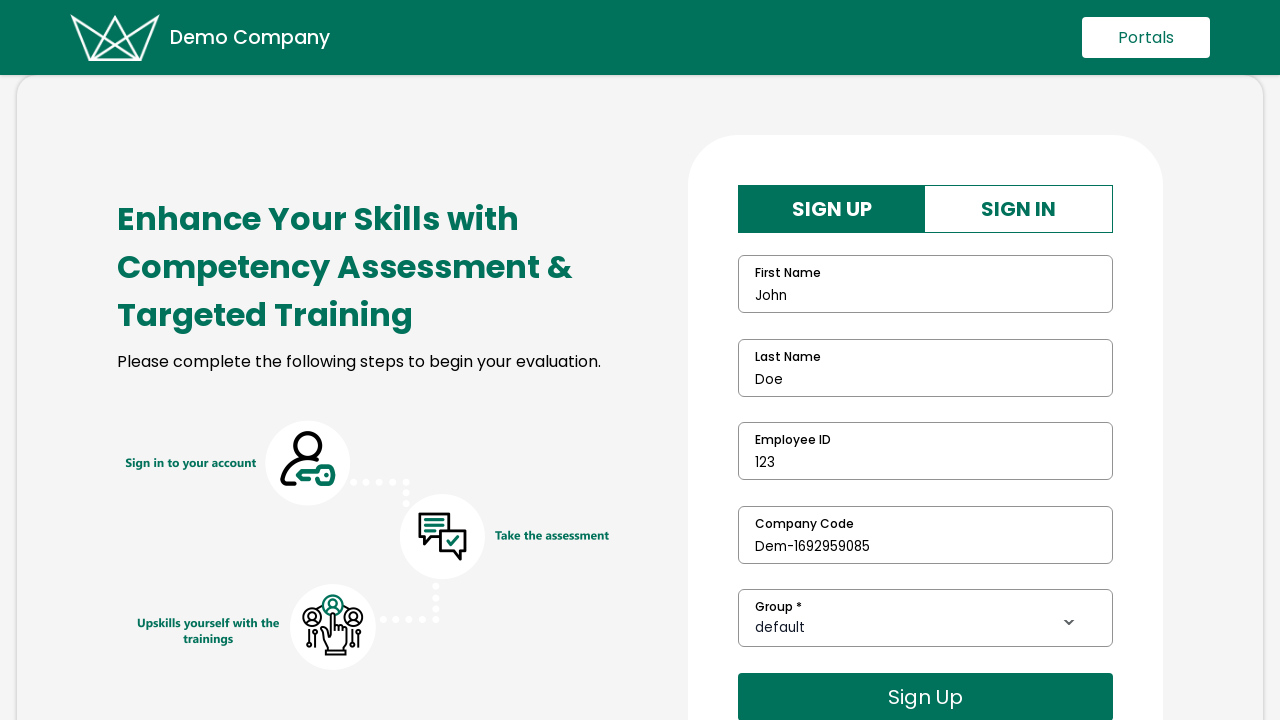